Tests table sorting on the second table (with helpful markup) by clicking the Due column header using class selectors and verifying ascending order

Starting URL: http://the-internet.herokuapp.com/tables

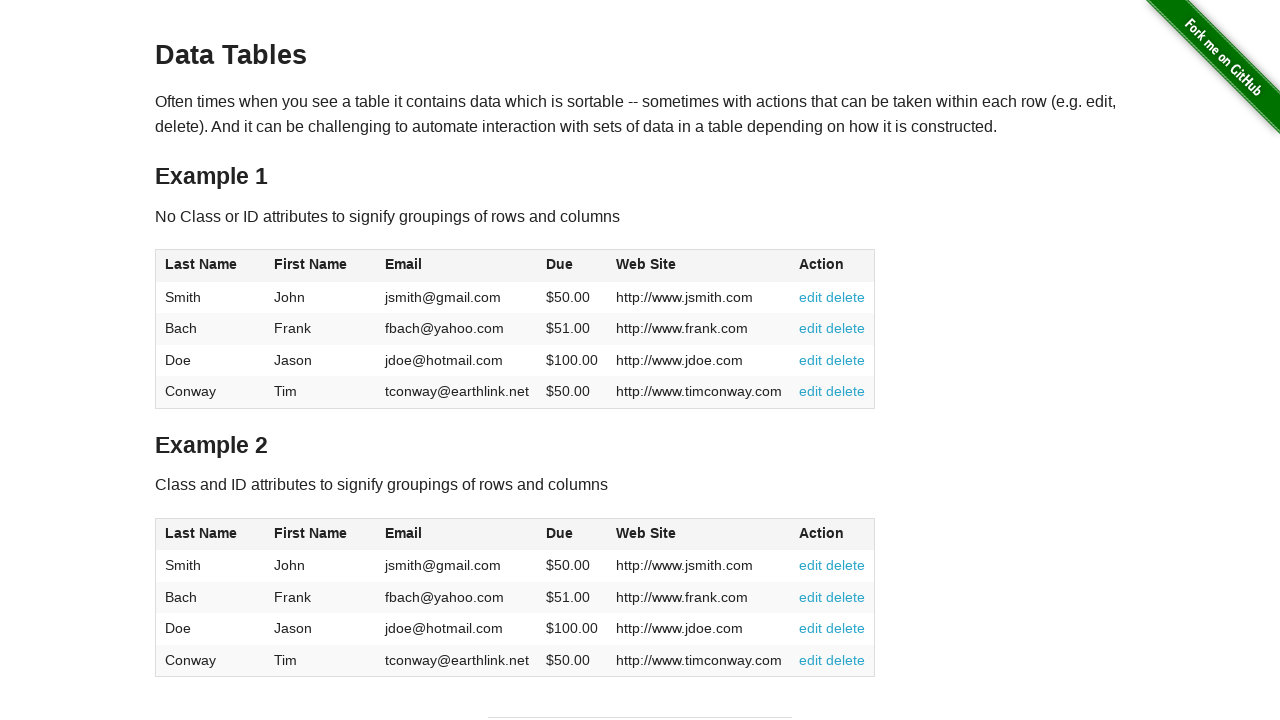

Clicked Due column header in second table to sort at (560, 533) on #table2 thead .dues
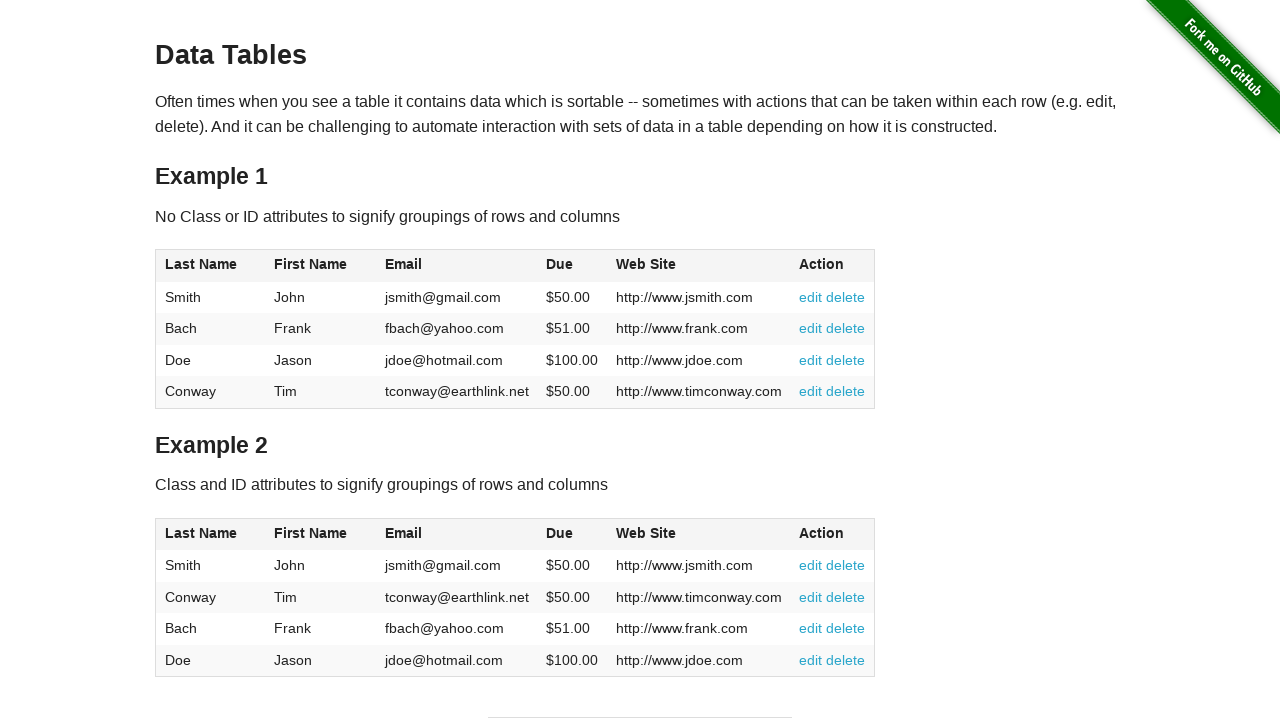

Due column values loaded in table body
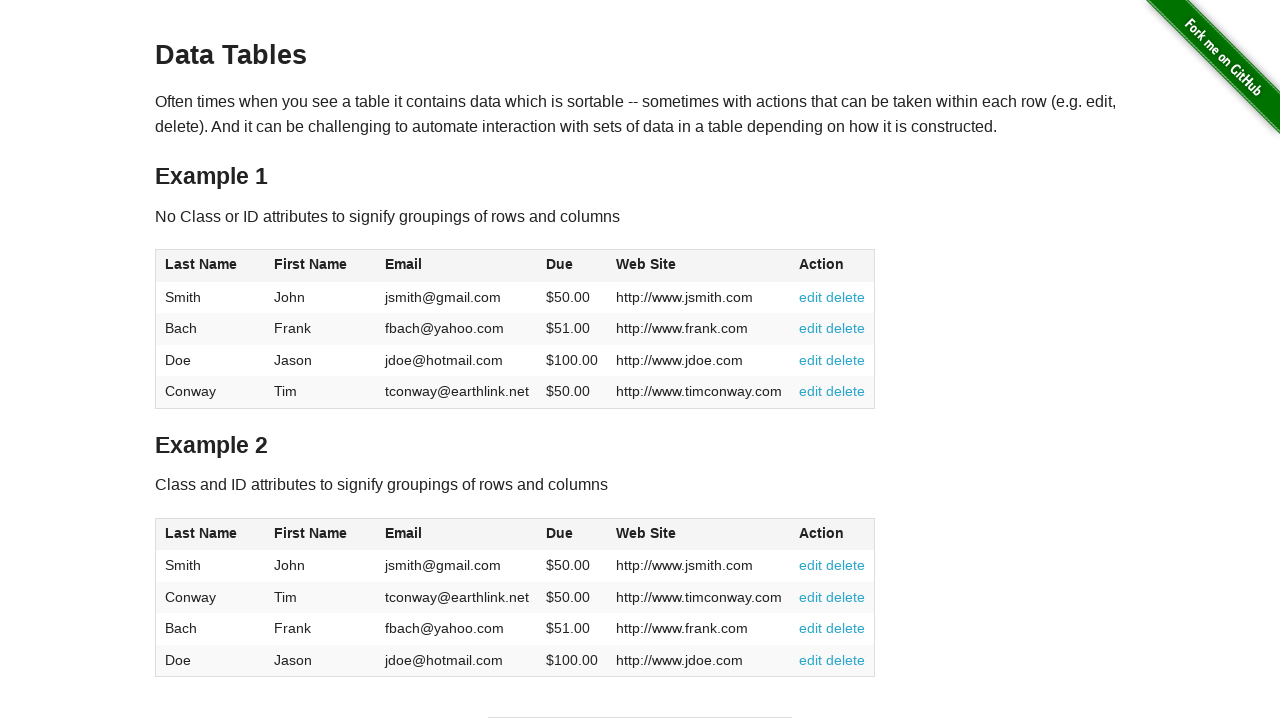

Retrieved all Due column values from table
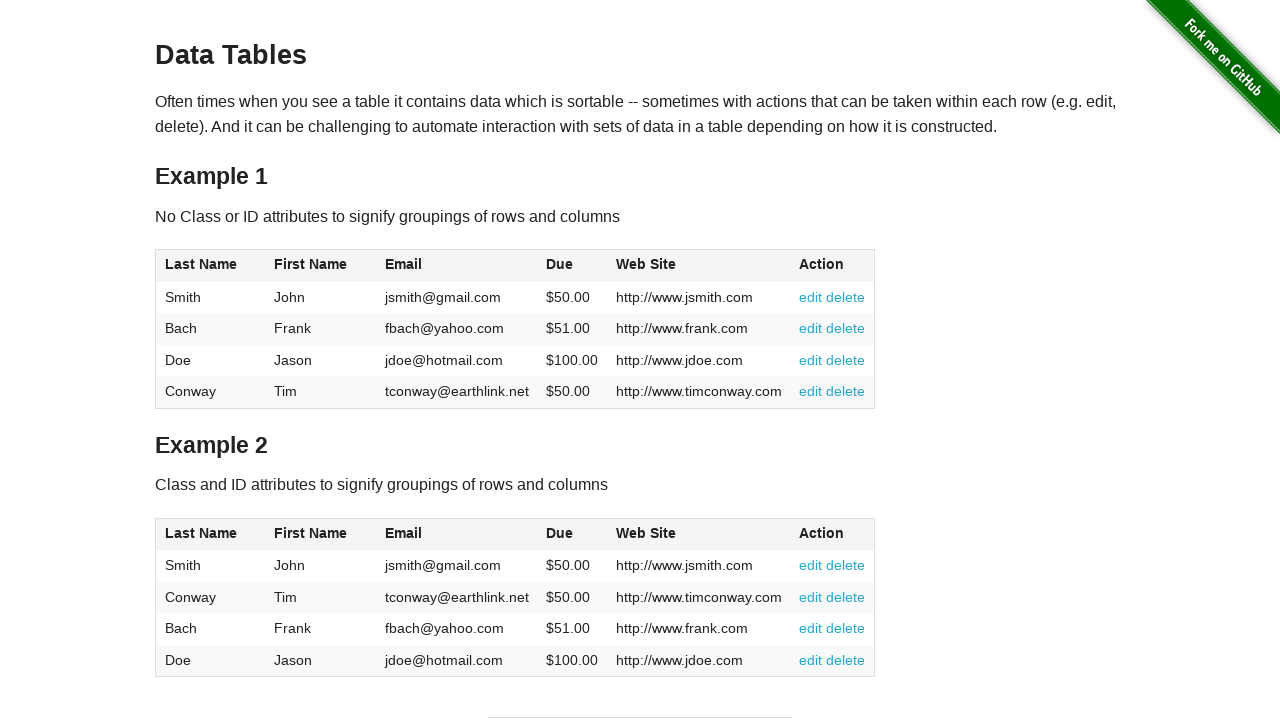

Converted Due values to floats for sorting verification
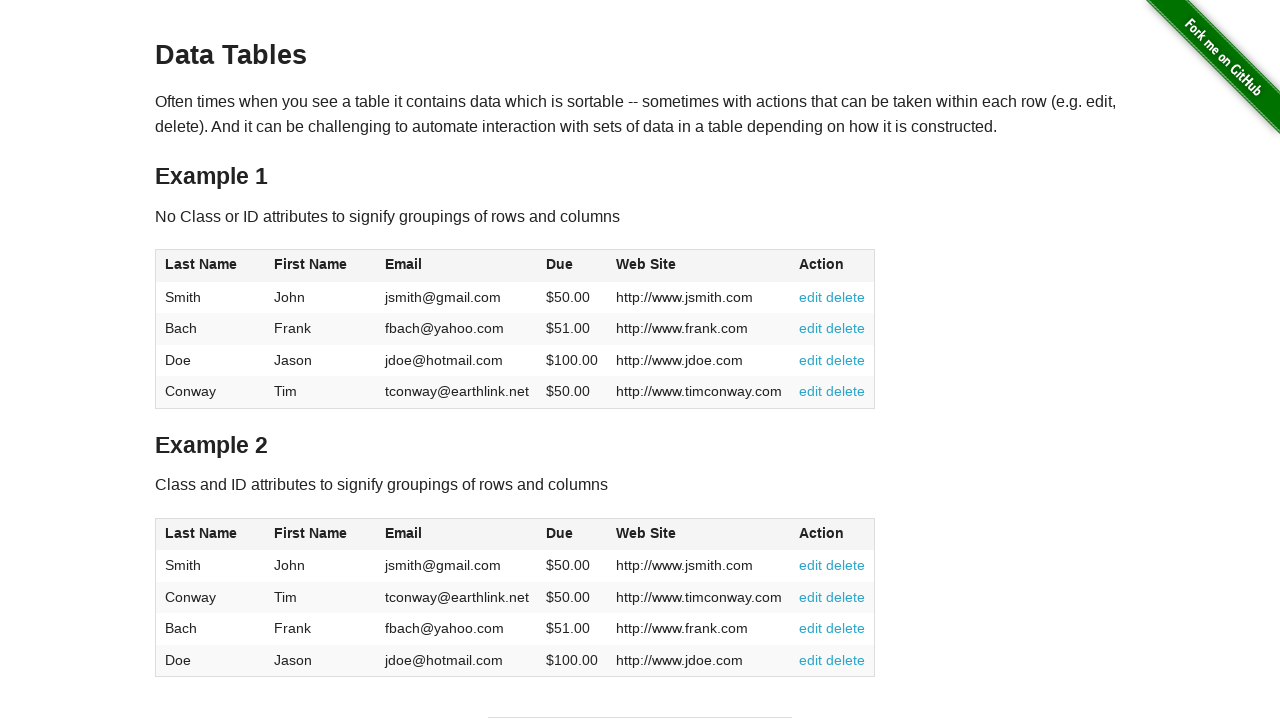

Verified Due column is sorted in ascending order
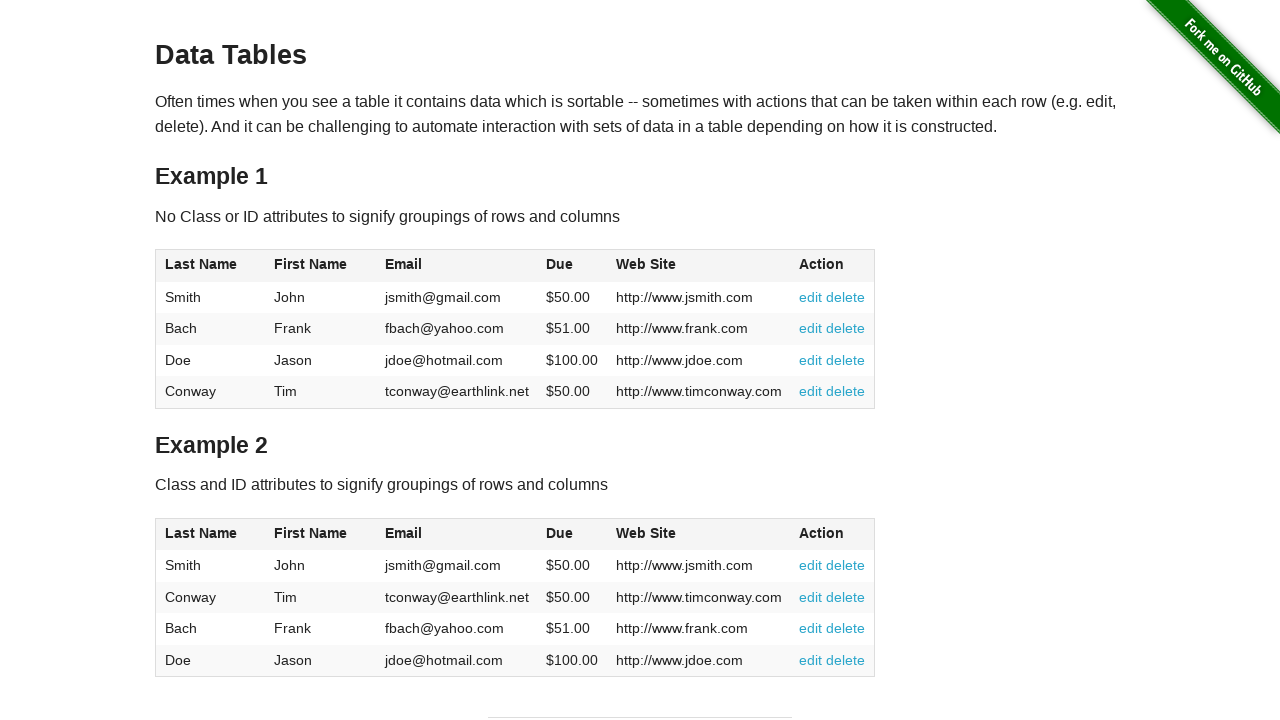

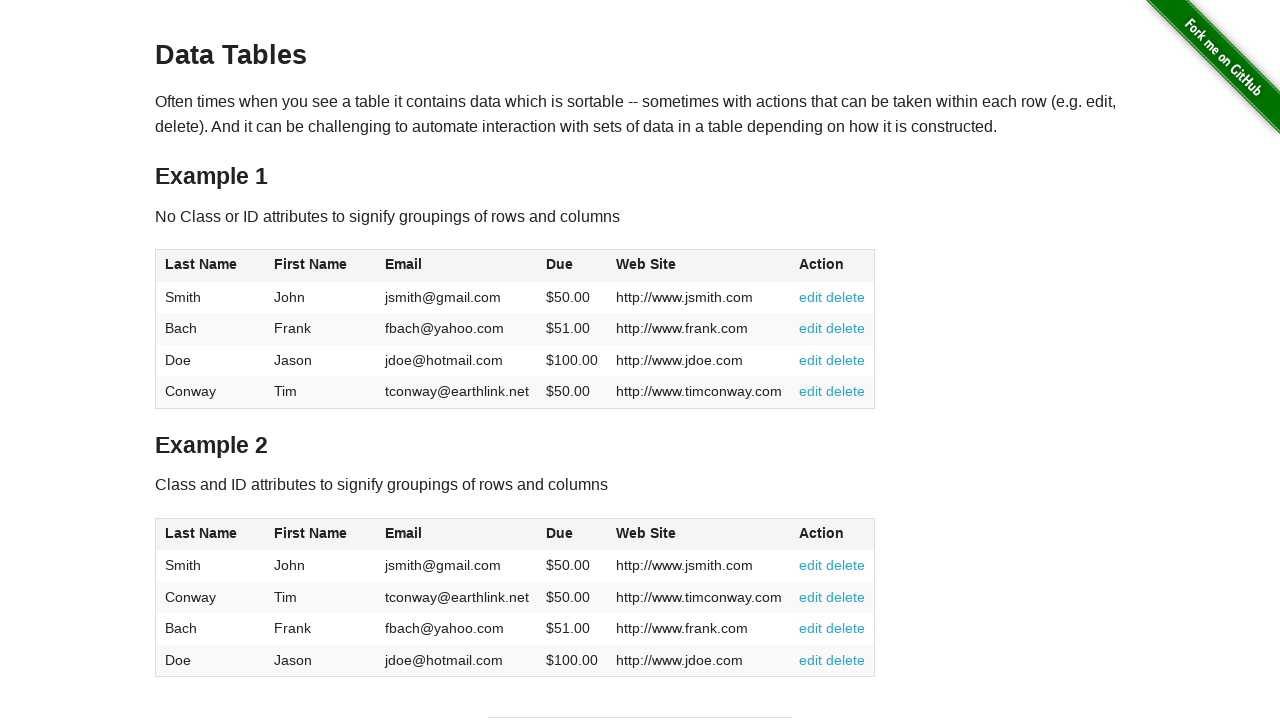